Tests a practice form by filling out personal information including name, email, gender, phone number, date of birth, subjects, hobbies, address, state and city, then submitting the form.

Starting URL: https://demoqa.com/automation-practice-form

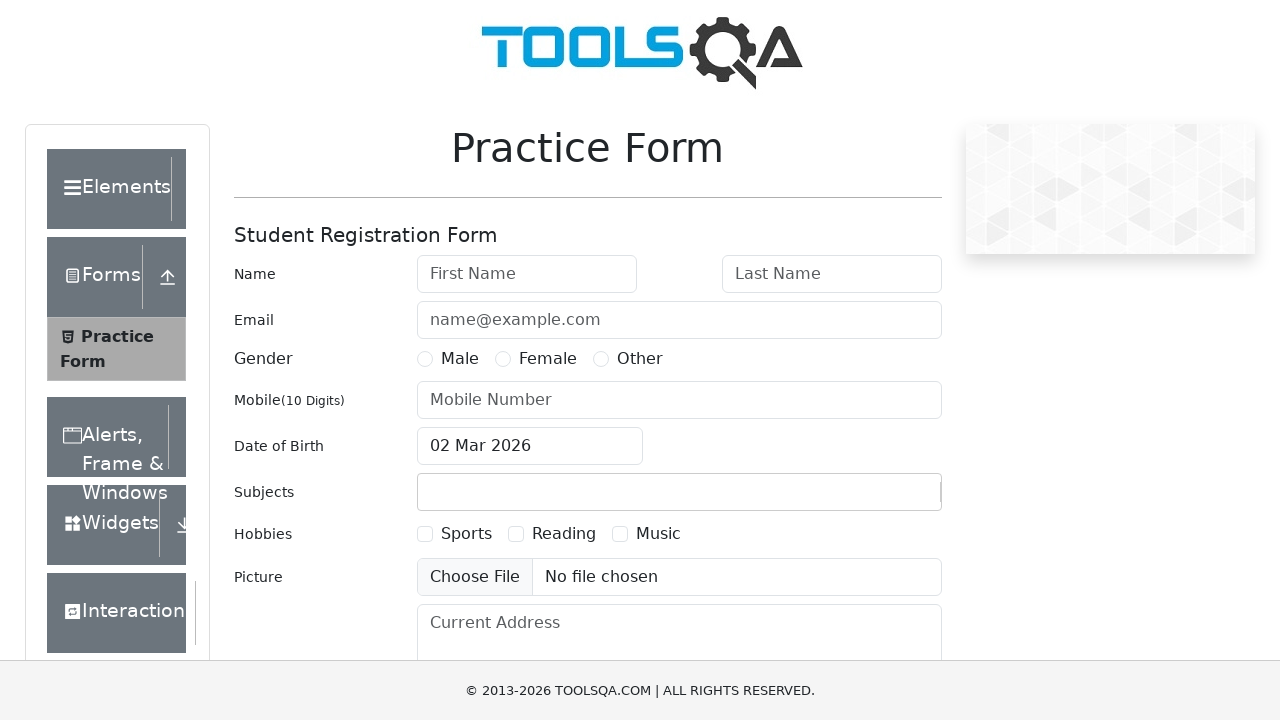

Filled first name field with 'Natalya' on #firstName
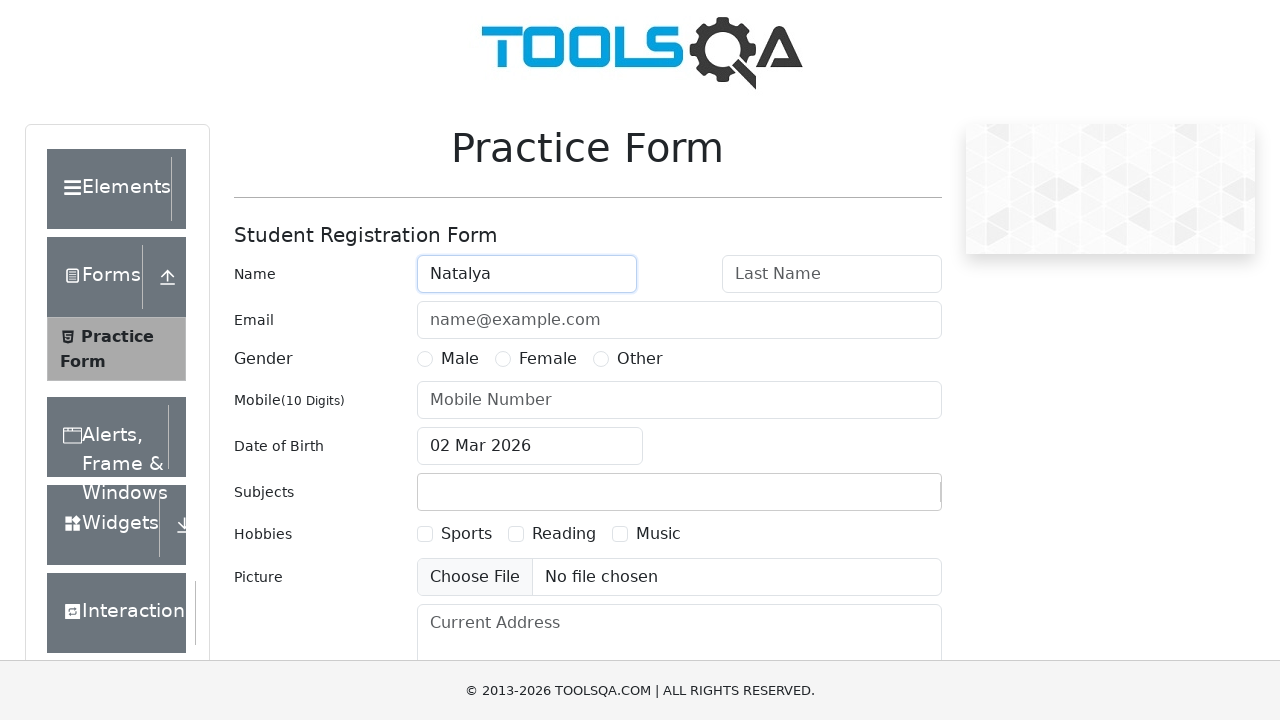

Filled last name field with 'Braun' on #lastName
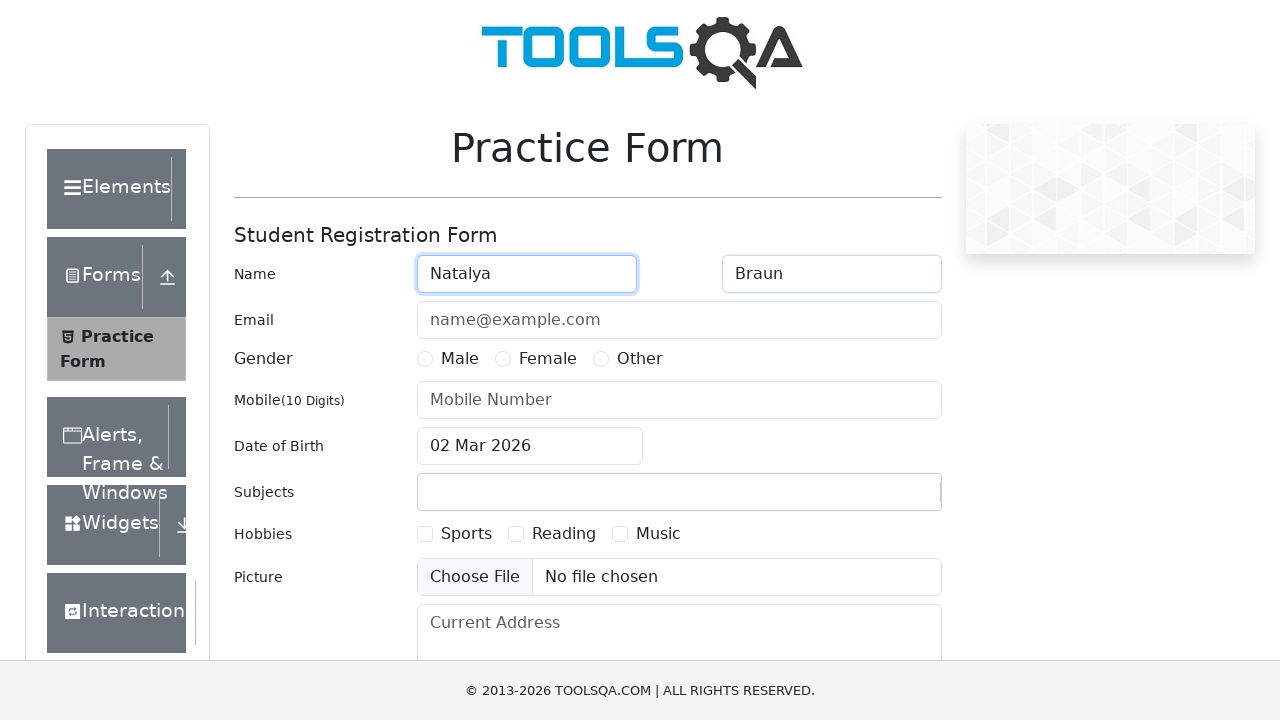

Filled email field with 'fire@mail.ru' on #userEmail
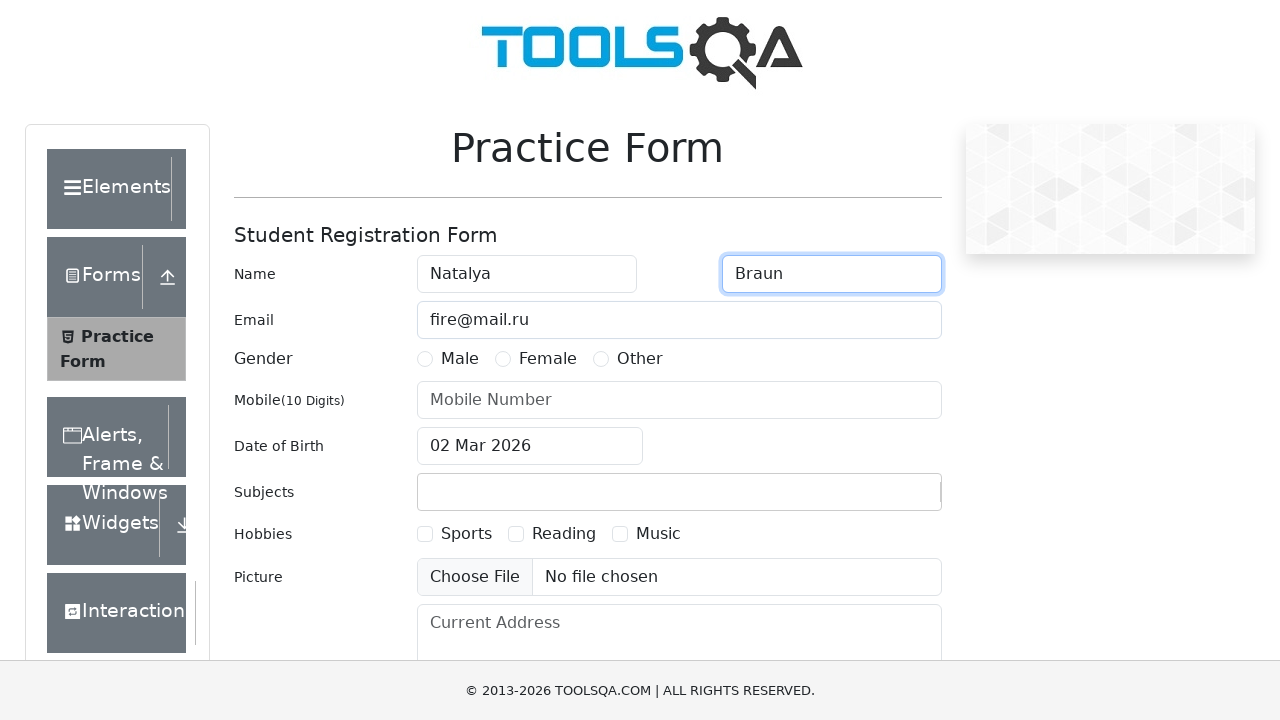

Selected Female gender option at (548, 359) on xpath=//div[2]/label
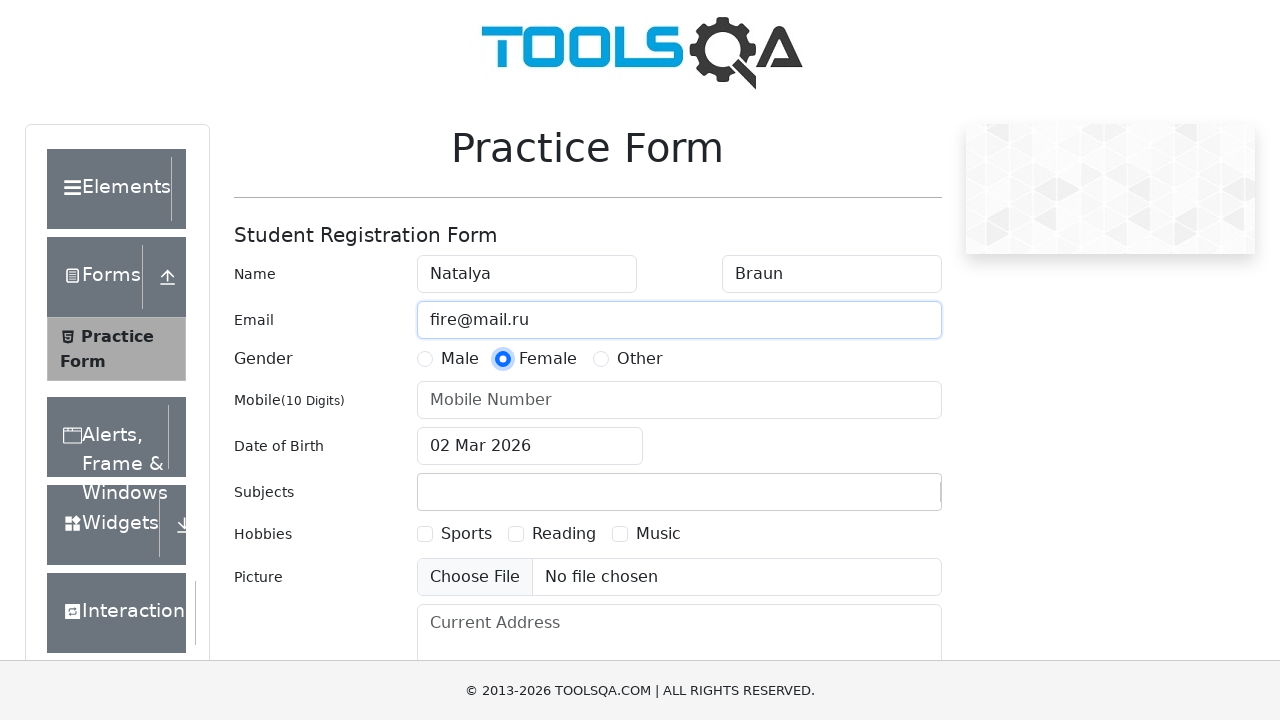

Filled phone number field with '8913913319' on #userNumber
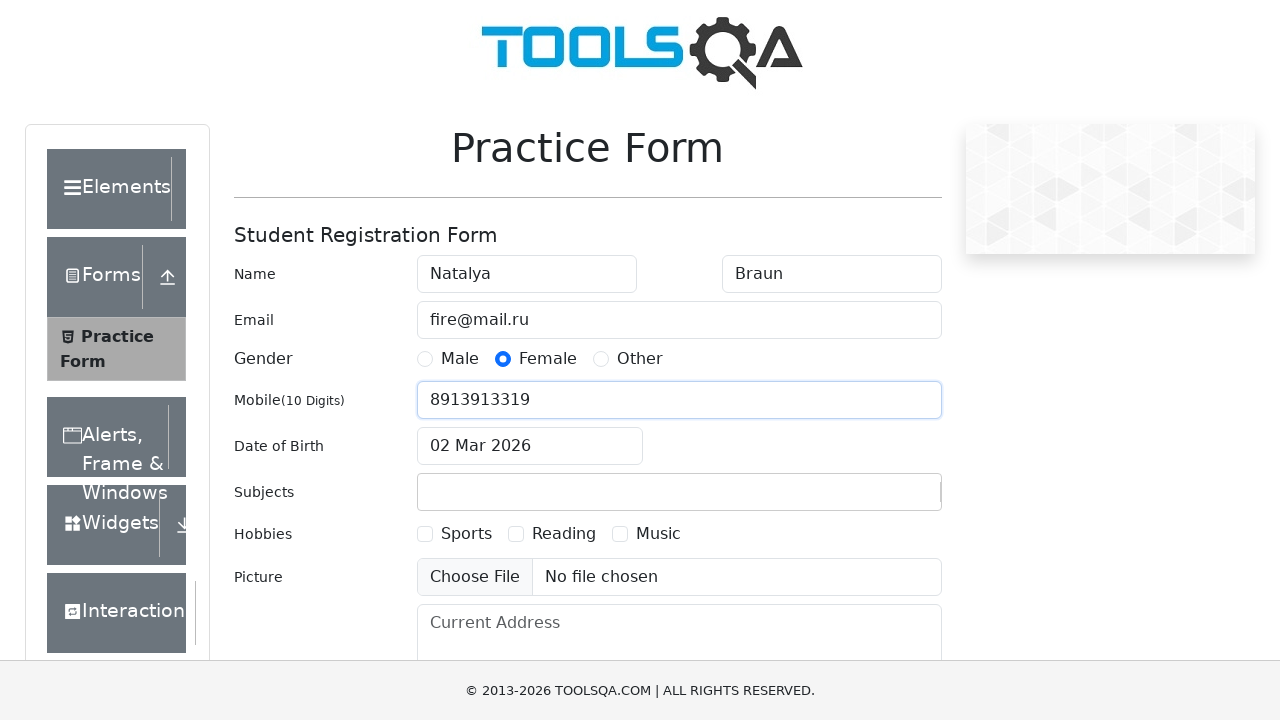

Filled current address field with 'Sector 25 Huda, Panipat' on #currentAddress
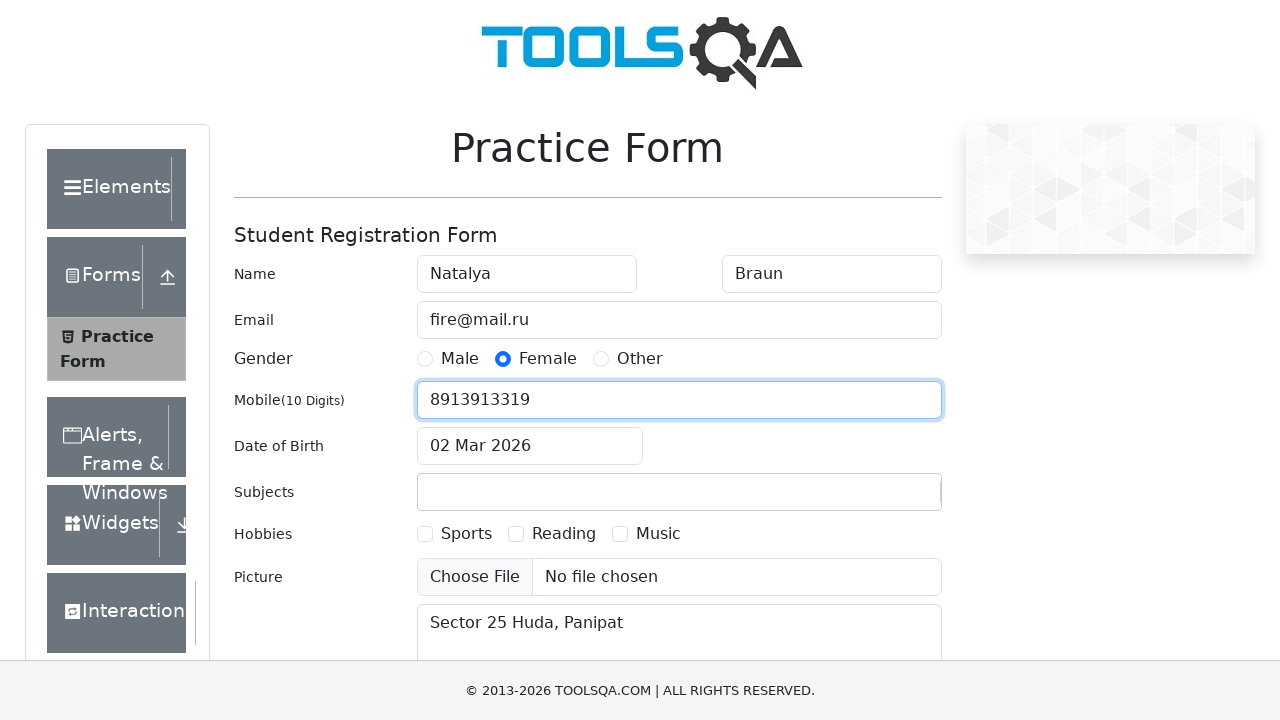

Clicked date of birth input to open date picker at (530, 446) on #dateOfBirthInput
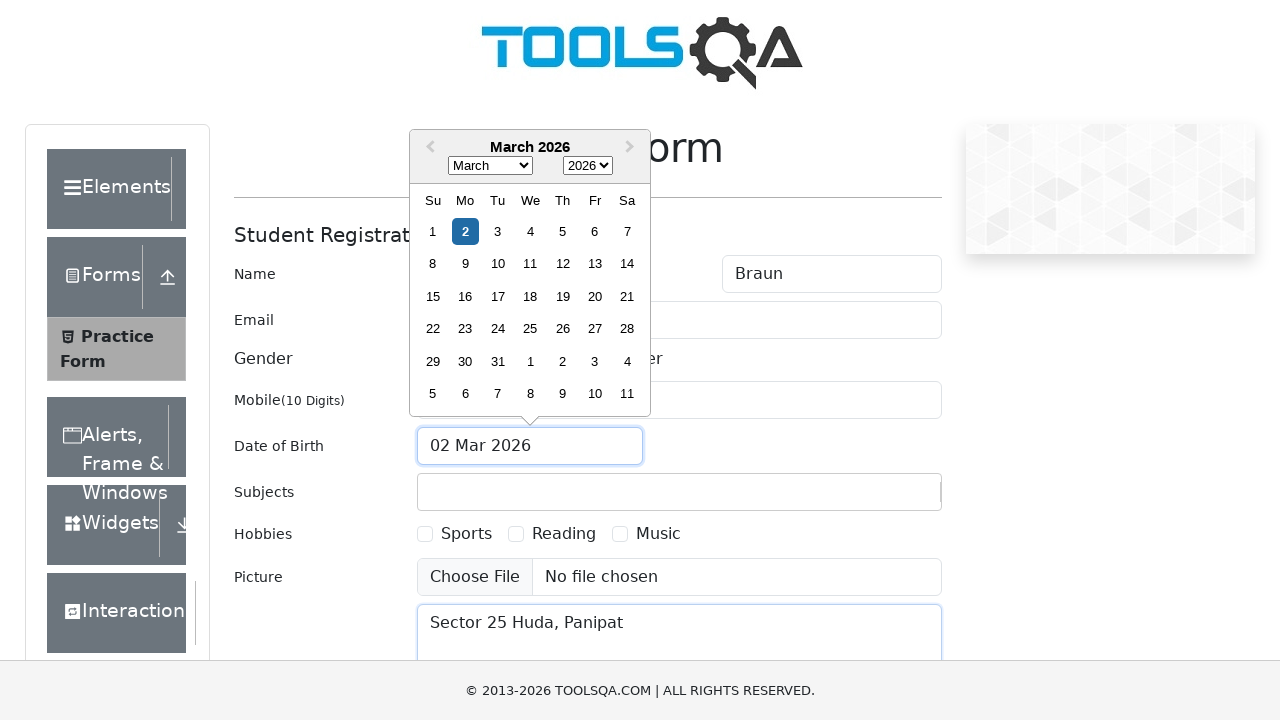

Selected year 1986 from date picker dropdown on .react-datepicker__year-select
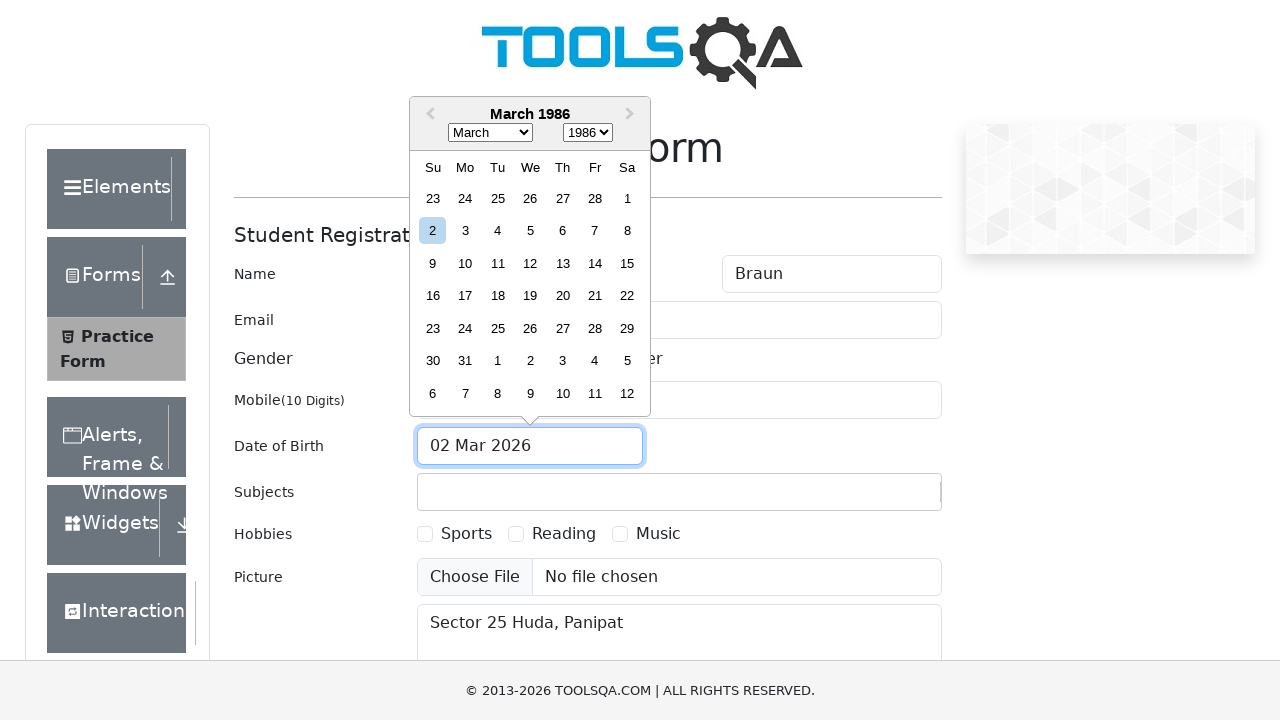

Selected day 21 from date picker at (595, 296) on .react-datepicker__day--021
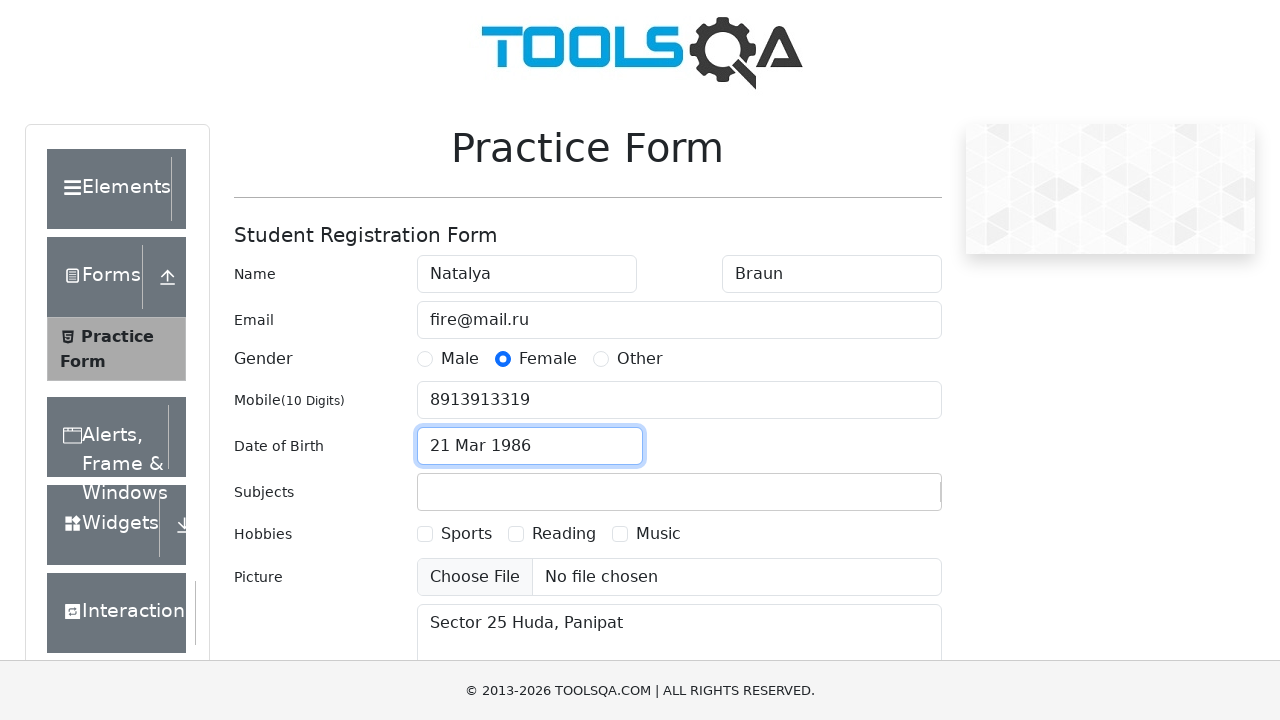

Filled subjects field with 'Arts' on #subjectsInput
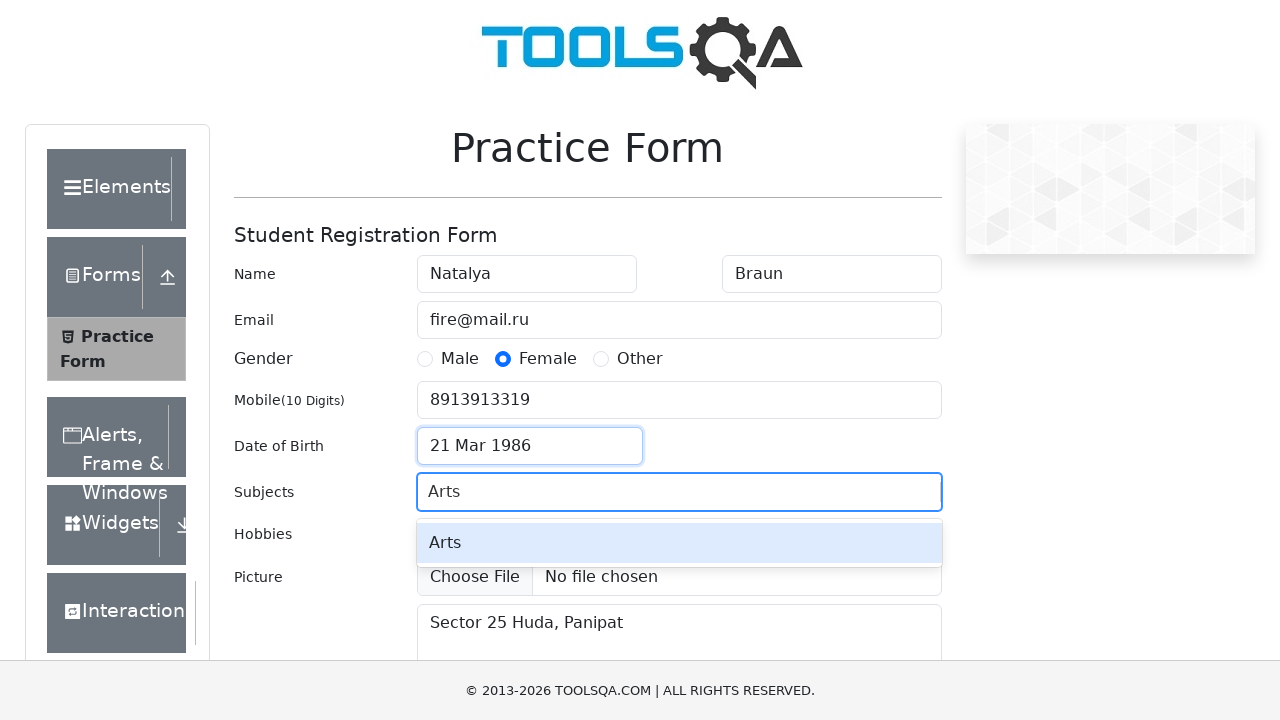

Pressed Enter to confirm subject selection
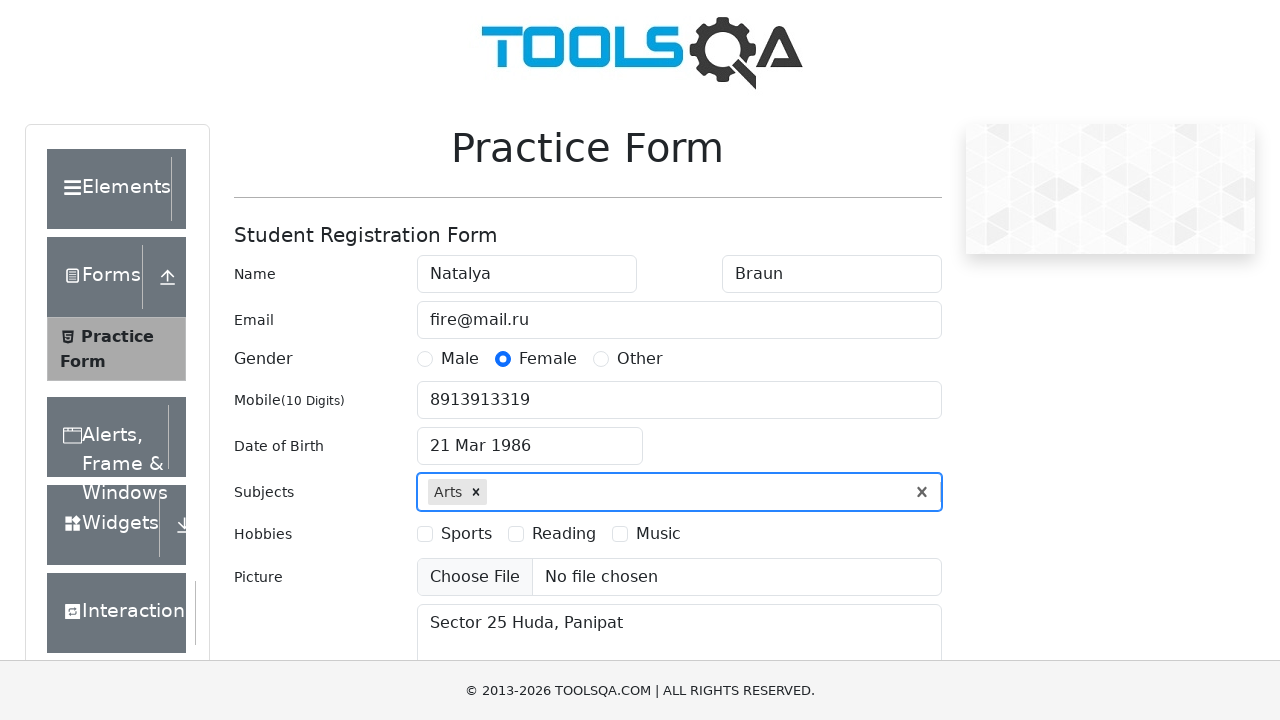

Selected Sports hobby checkbox at (466, 534) on label[for='hobbies-checkbox-1']
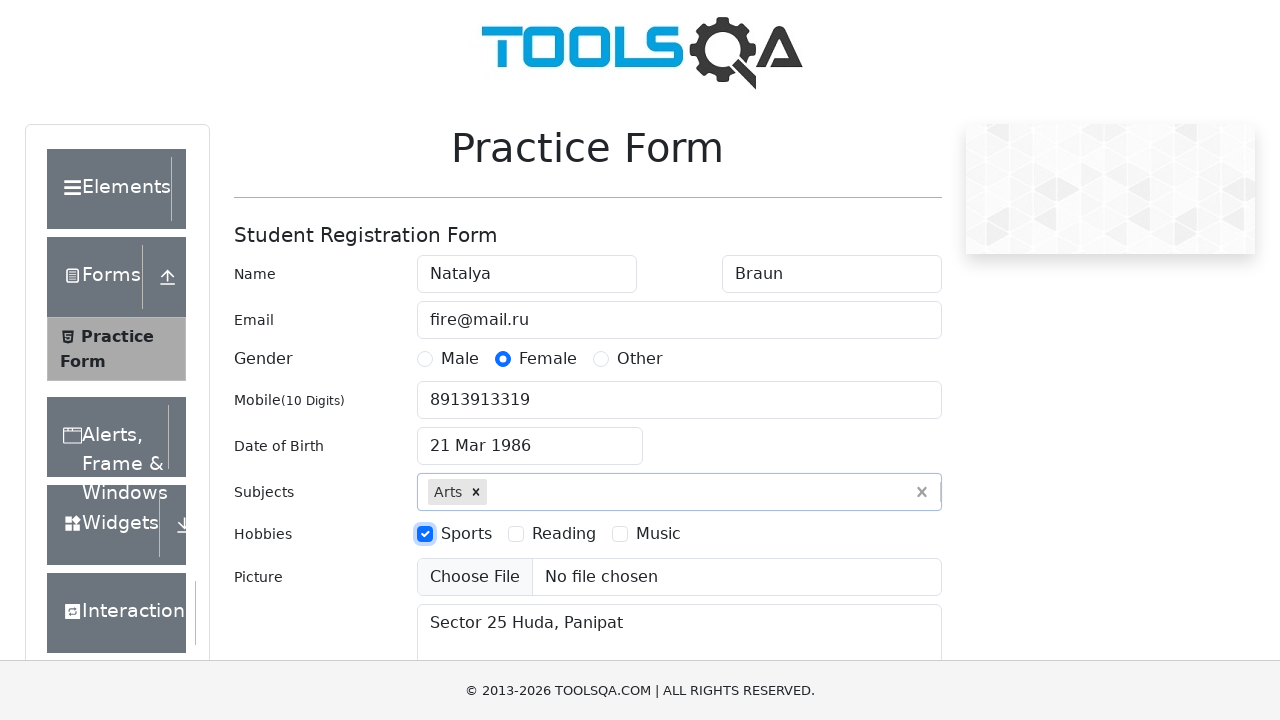

Filled state field with 'NCR' on #react-select-3-input
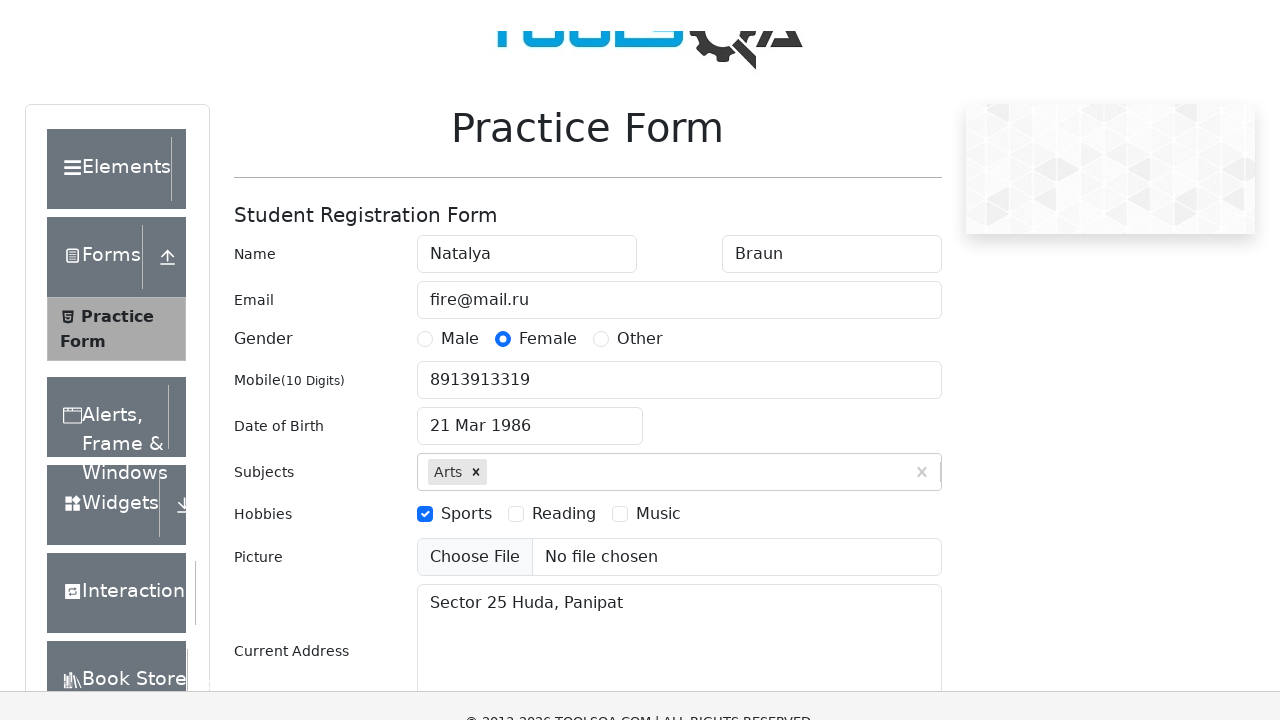

Pressed Enter to confirm state selection
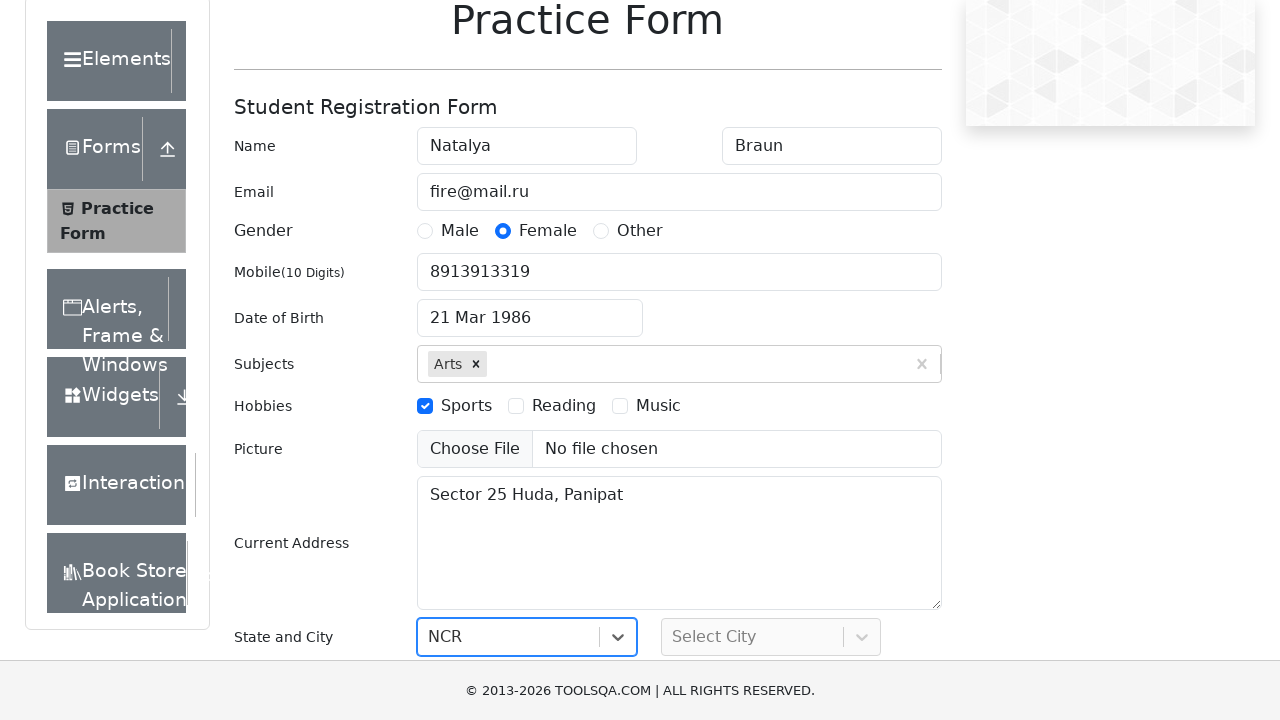

Filled city field with 'Delhi' on #react-select-4-input
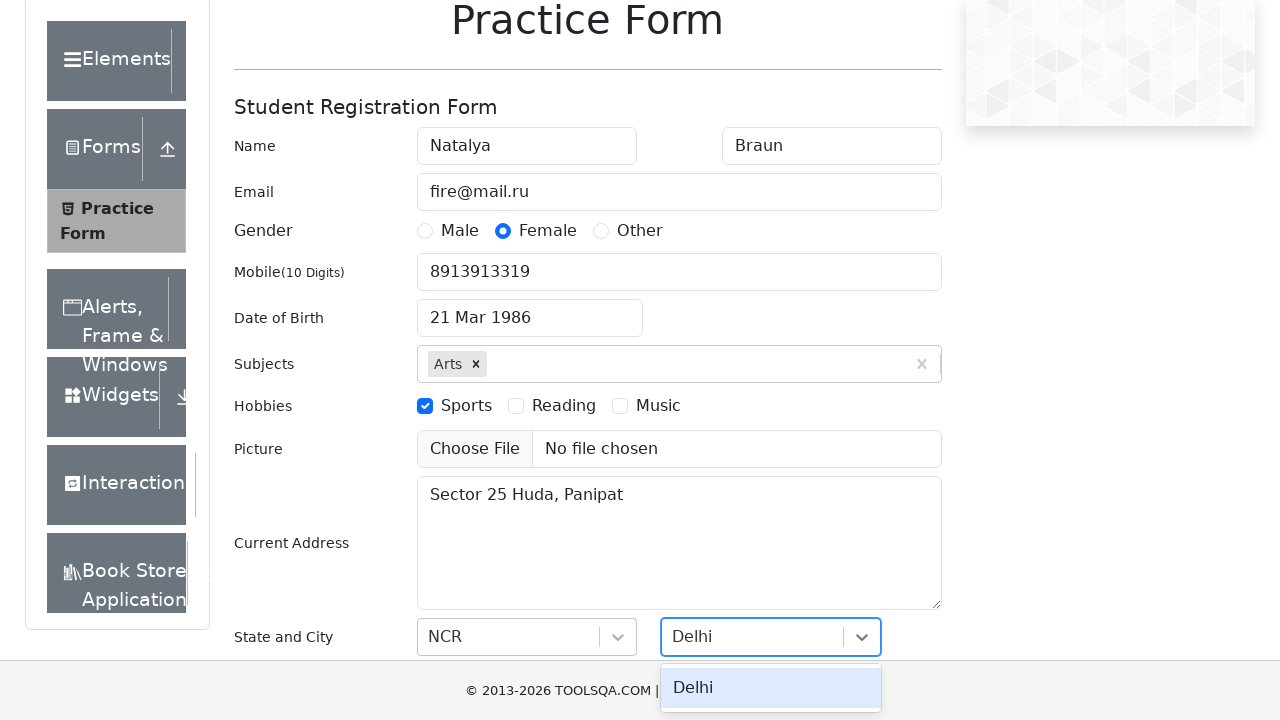

Pressed Enter to confirm city selection
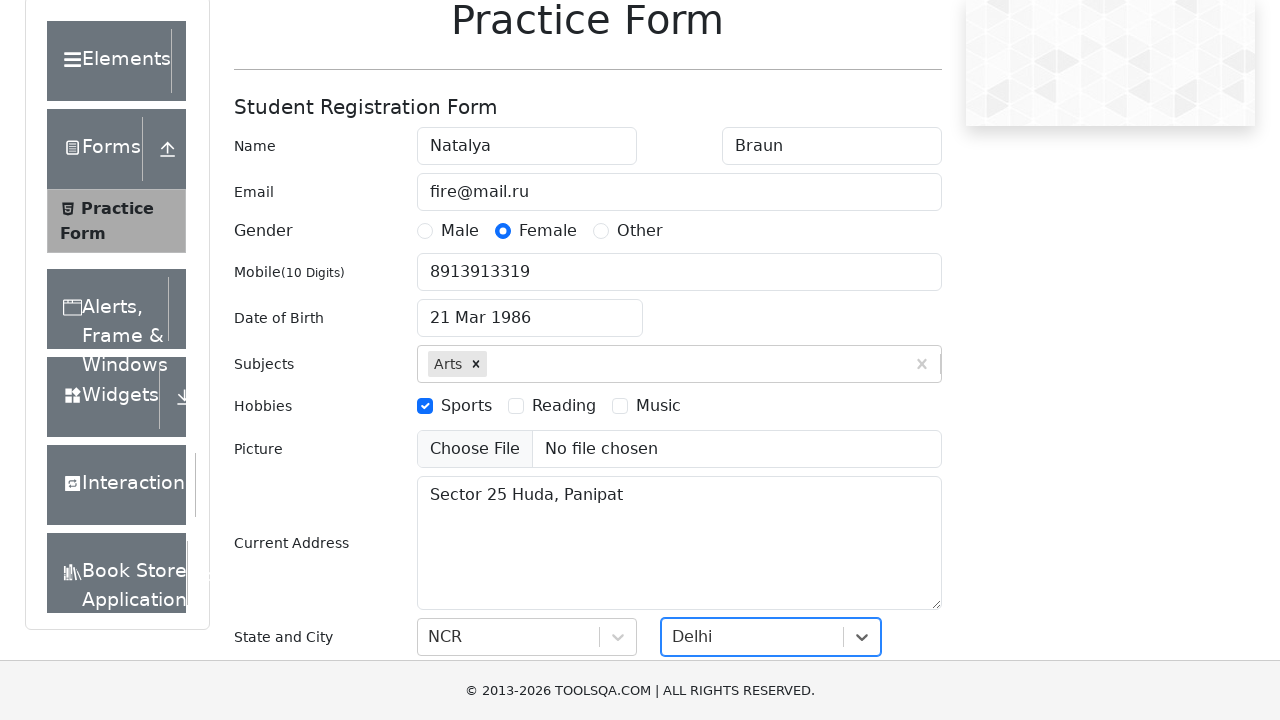

Clicked submit button to submit the form at (885, 499) on #submit
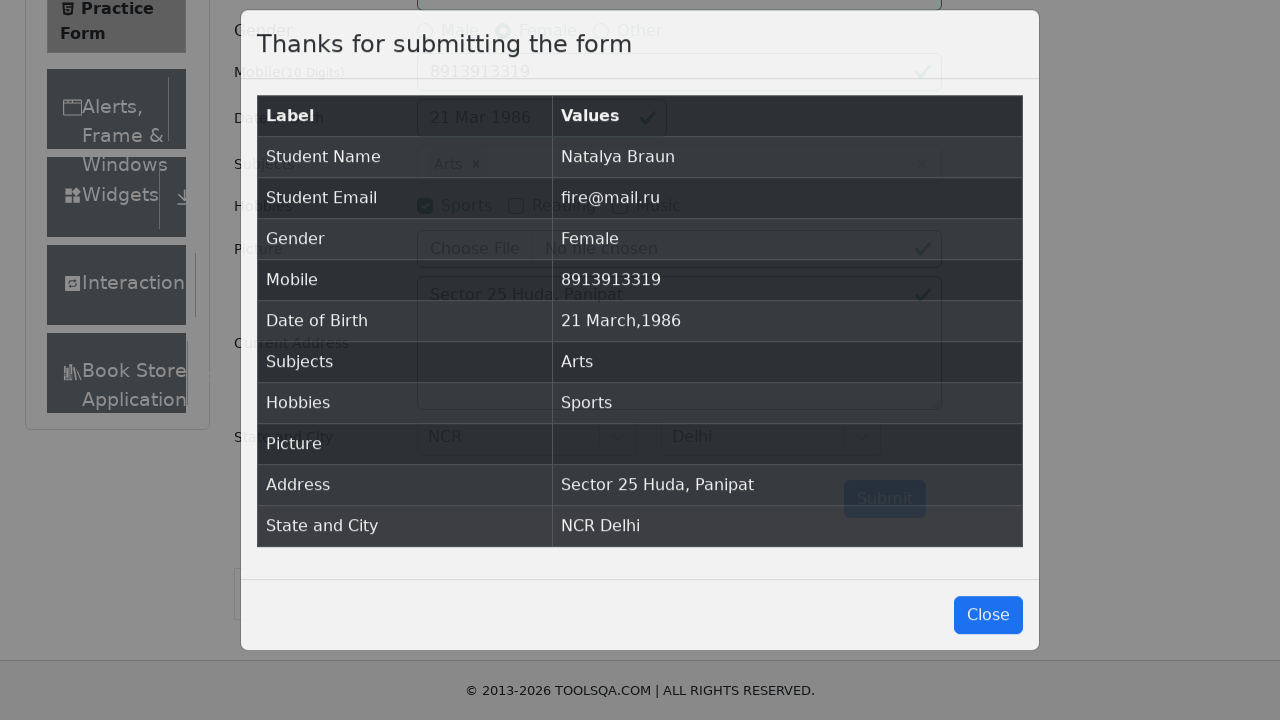

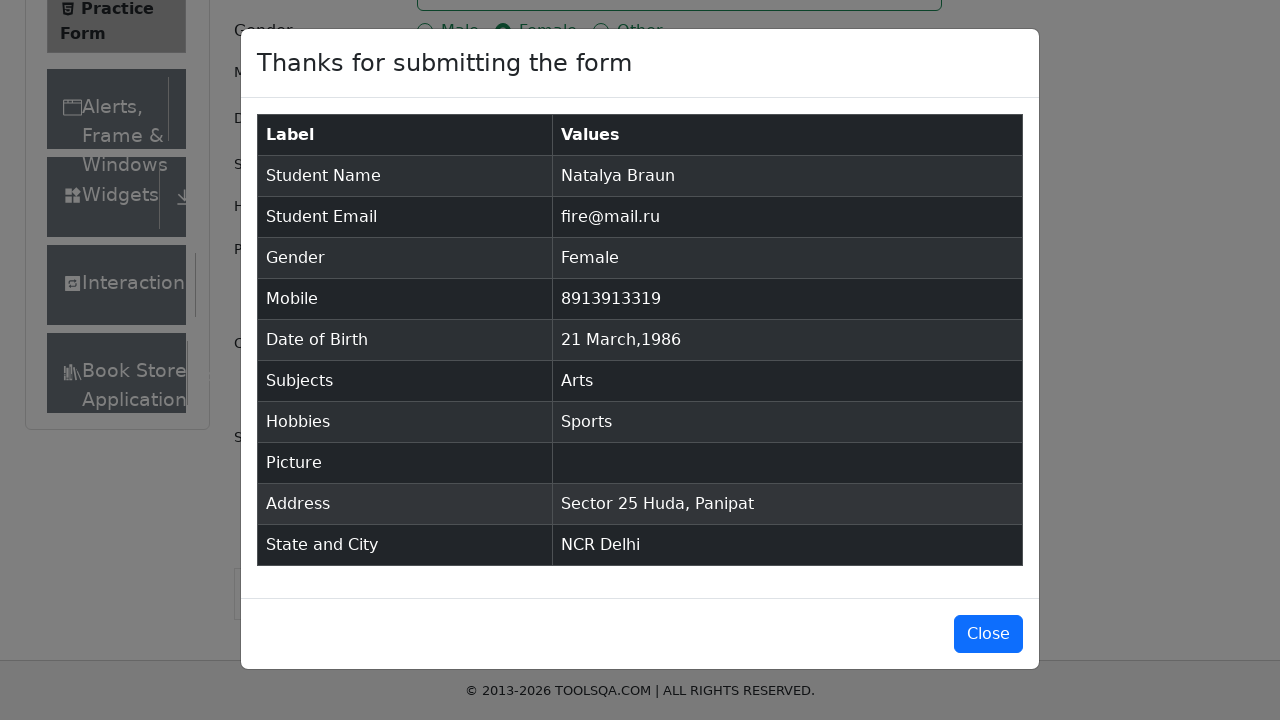